Tests that the OrangeHRM page loads correctly by verifying the page title matches "OrangeHRM"

Starting URL: http://alchemy.hguy.co/orangehrm

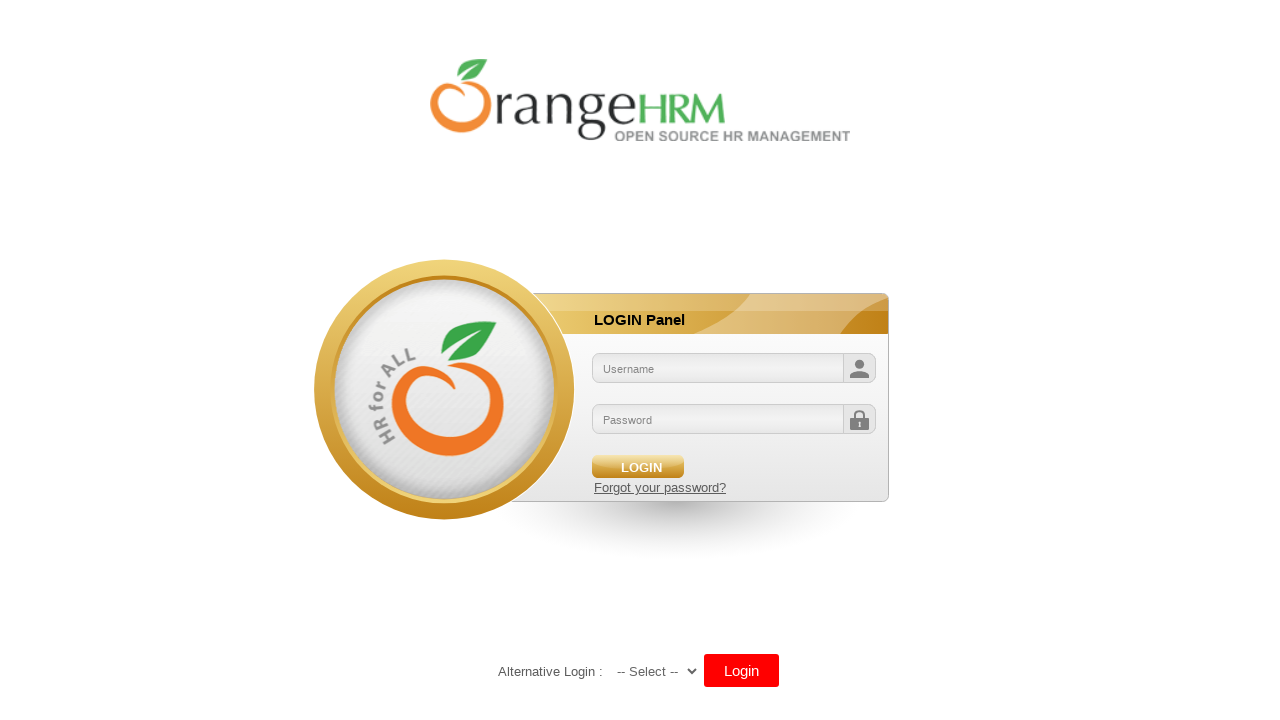

Retrieved page title
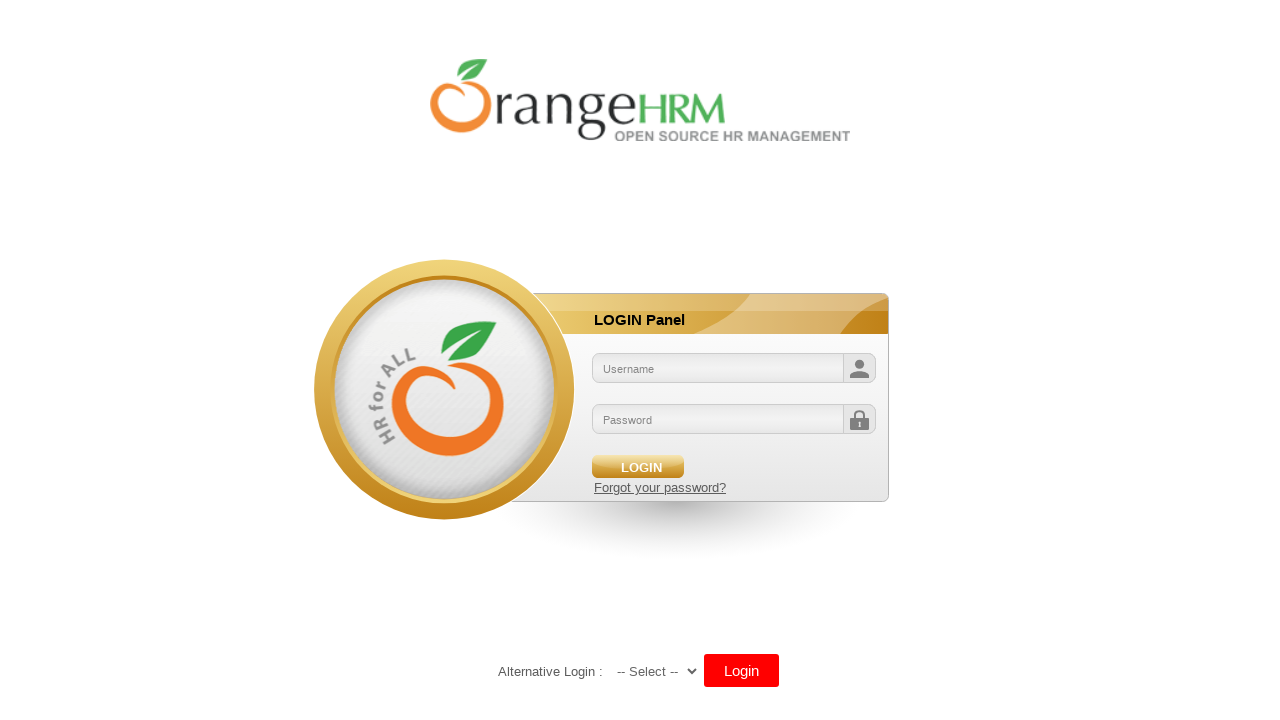

Verified page title matches 'OrangeHRM'
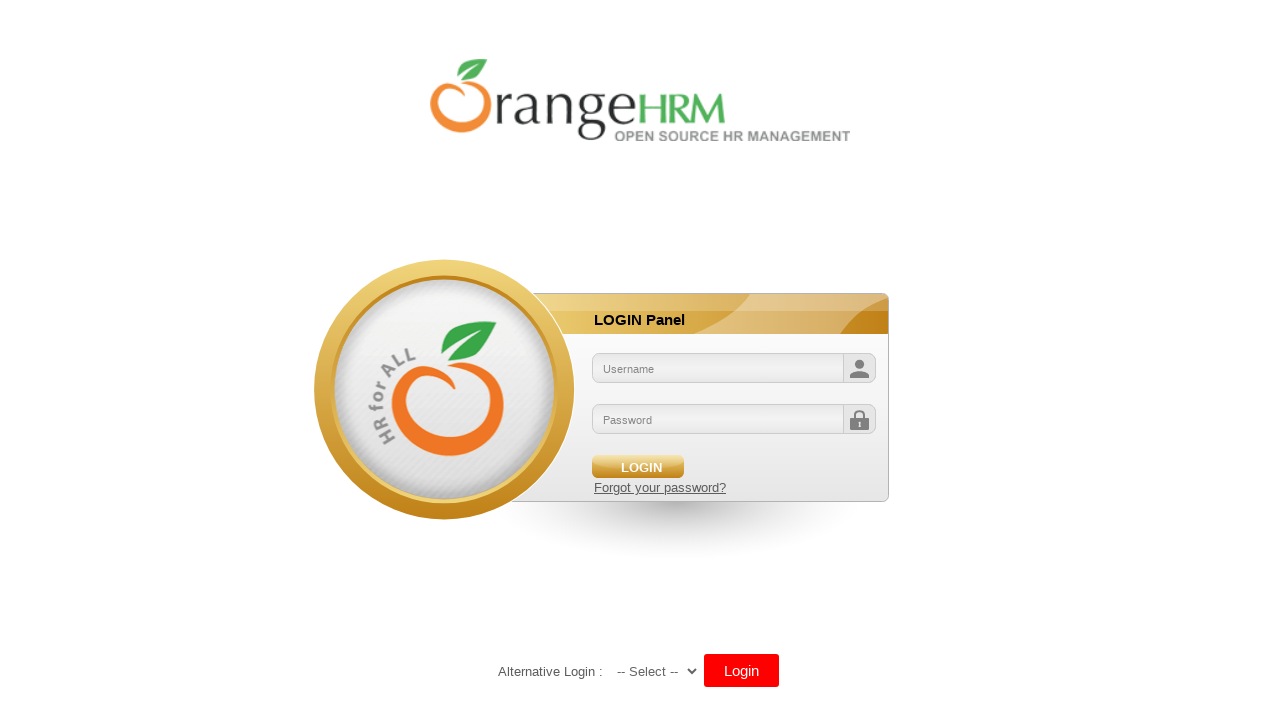

Printed page title: OrangeHRM
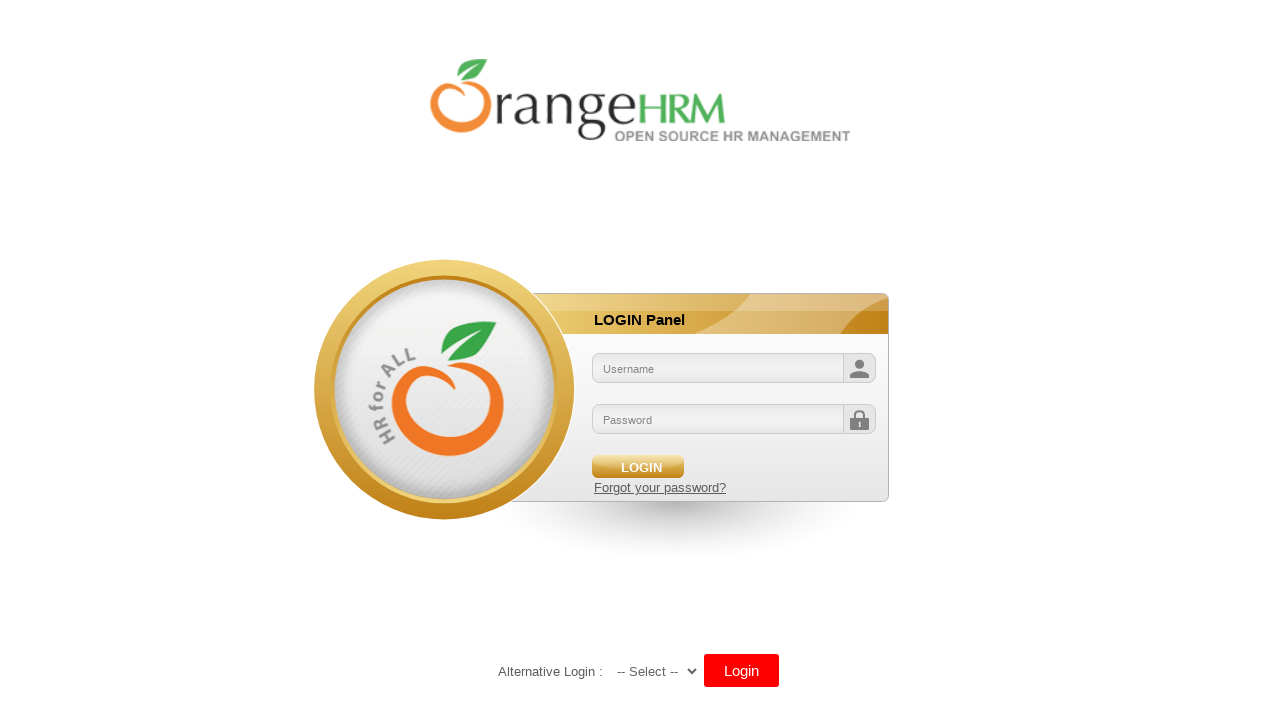

Confirmed title is matching expected value
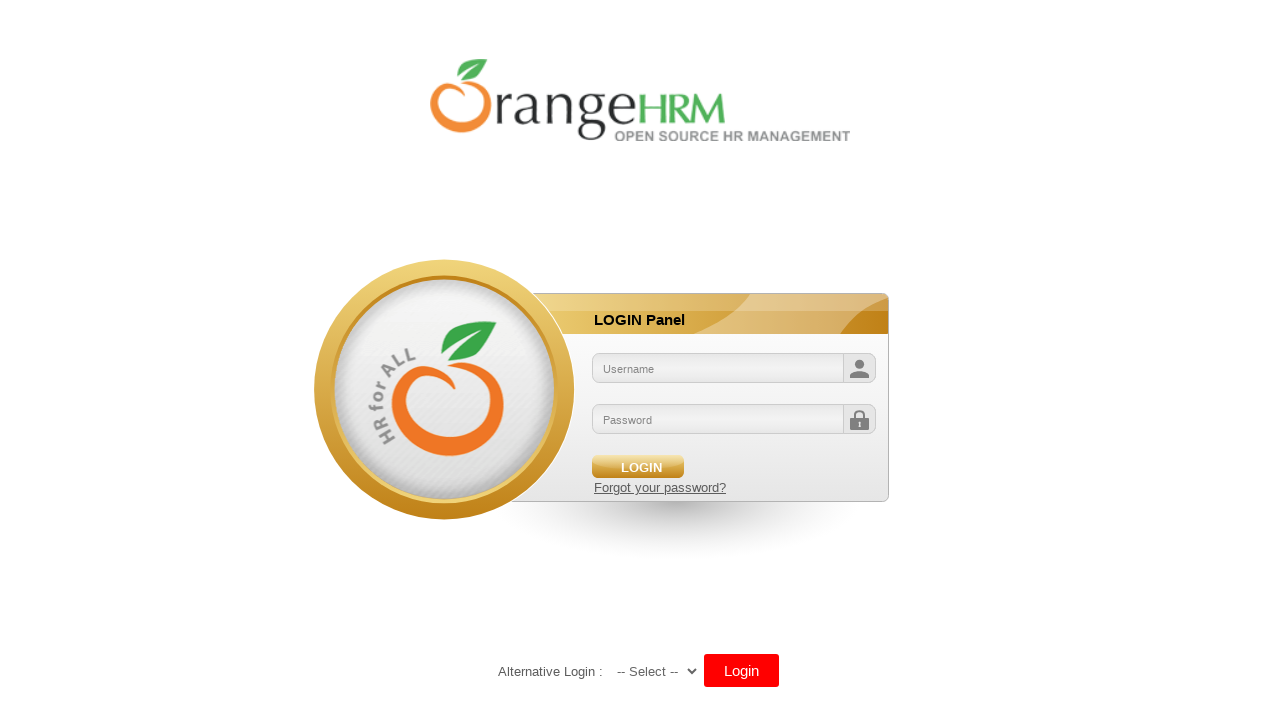

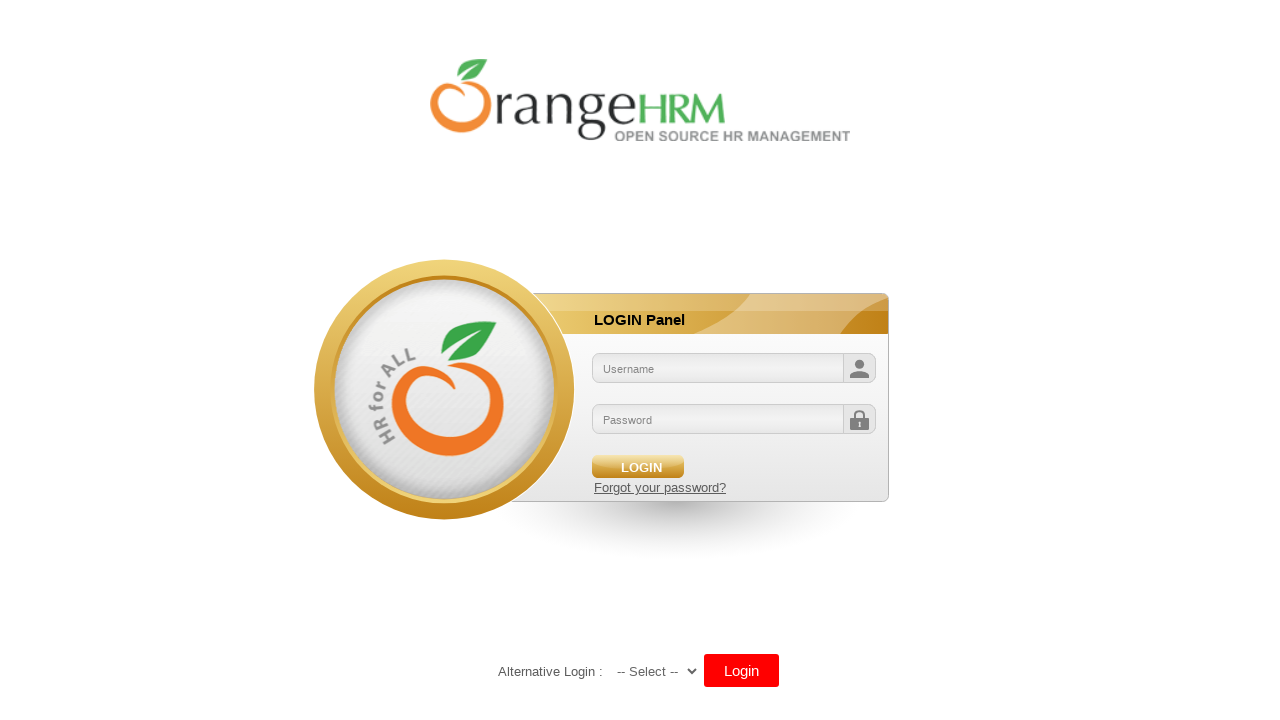